Hovers over header menu items and clicks on a submenu option

Starting URL: https://www.geeksforgeeks.org/

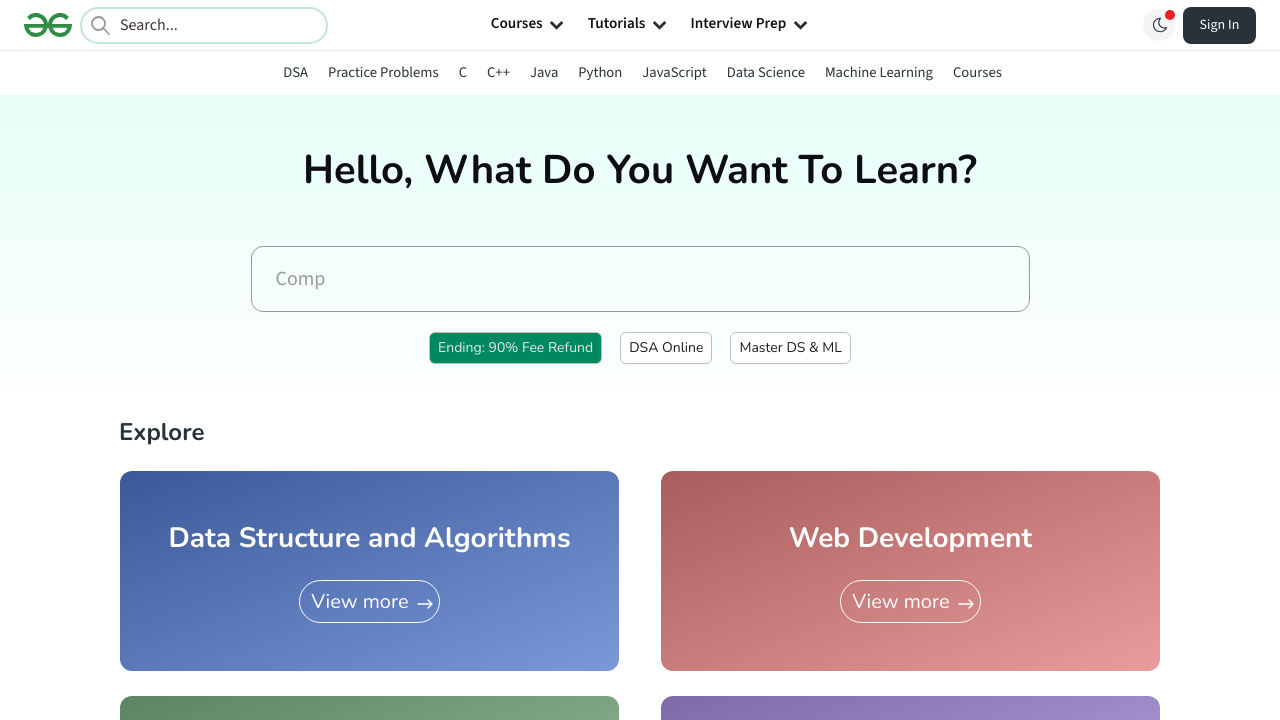

Hovered over first header menu item at (518, 25) on xpath=//*[@id='topMainHeader']/div/ul/li[1]
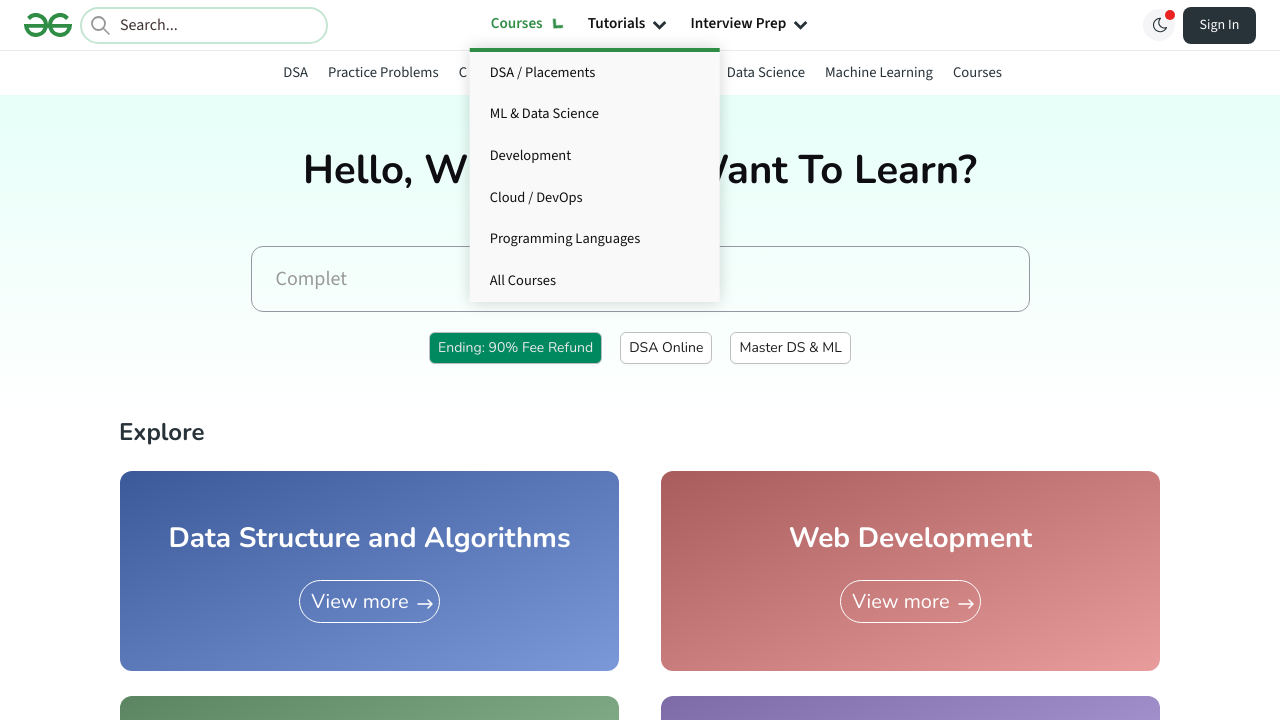

Hovered over first mega dropdown list item at (595, 72) on xpath=//*[@class='megaDropDownListItem'][1]
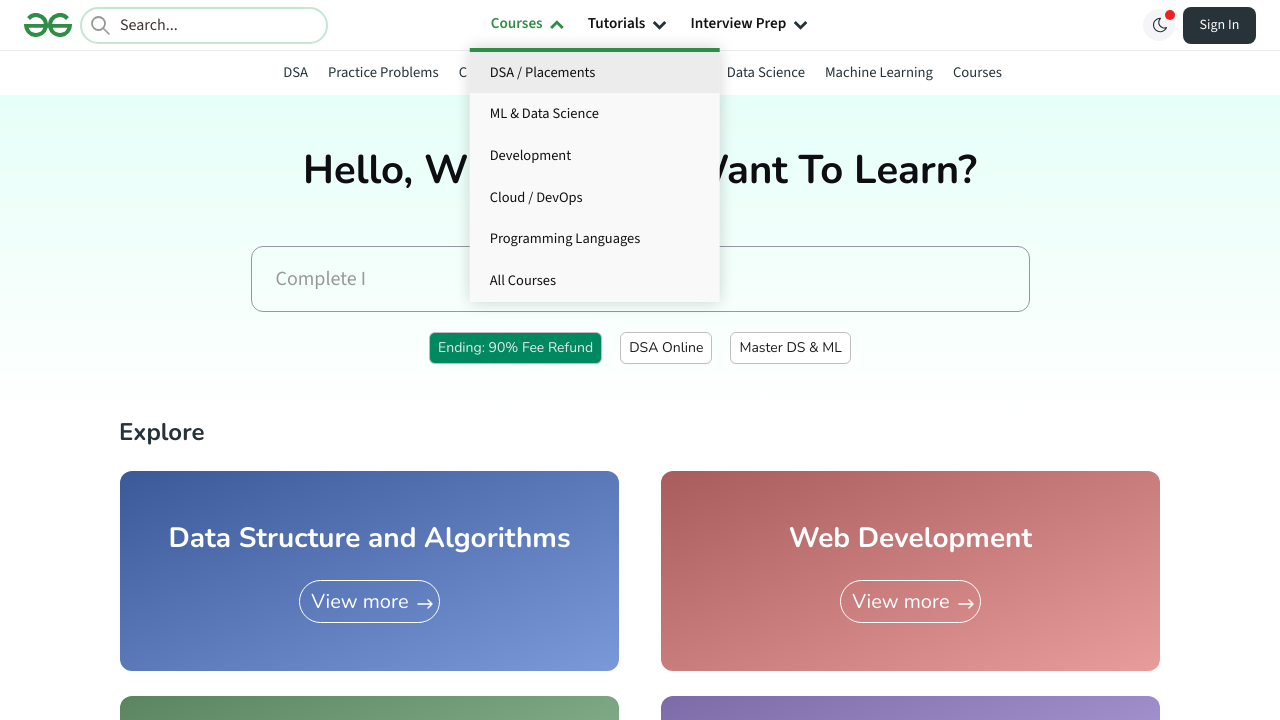

Clicked on mega dropdown list item at (595, 72) on xpath=//*[@class='megaDropDownListItem'][1]
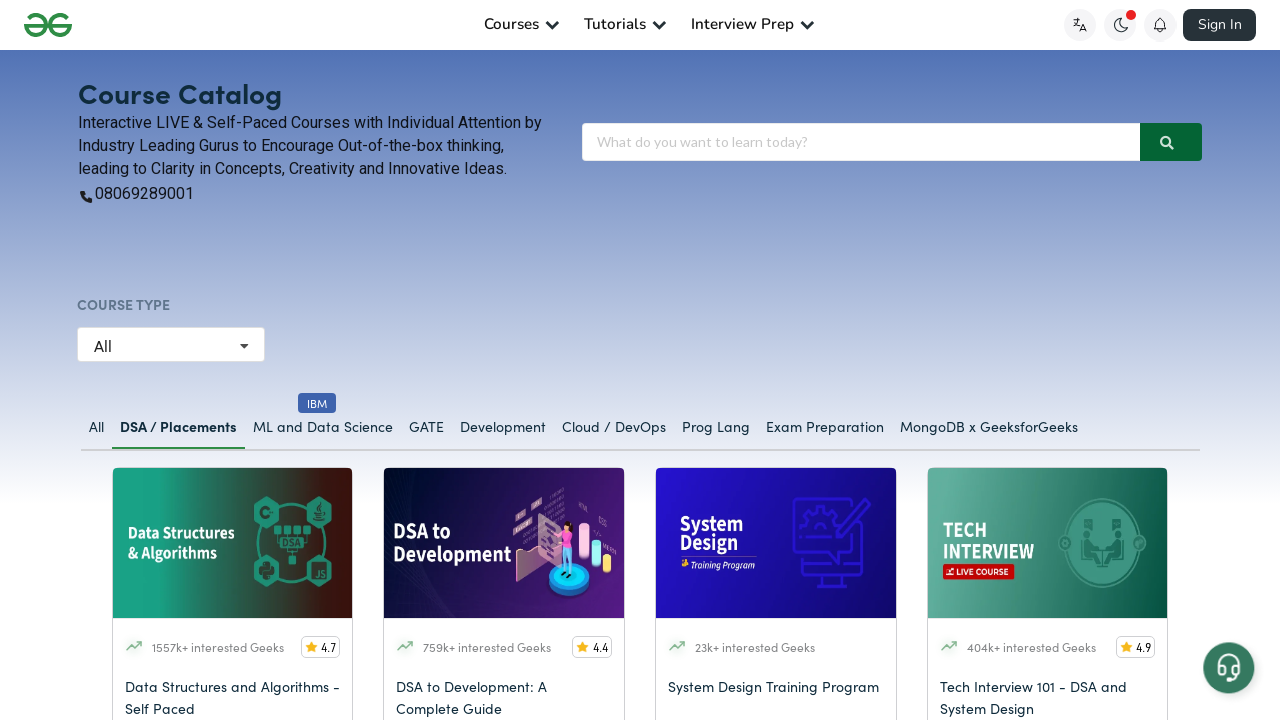

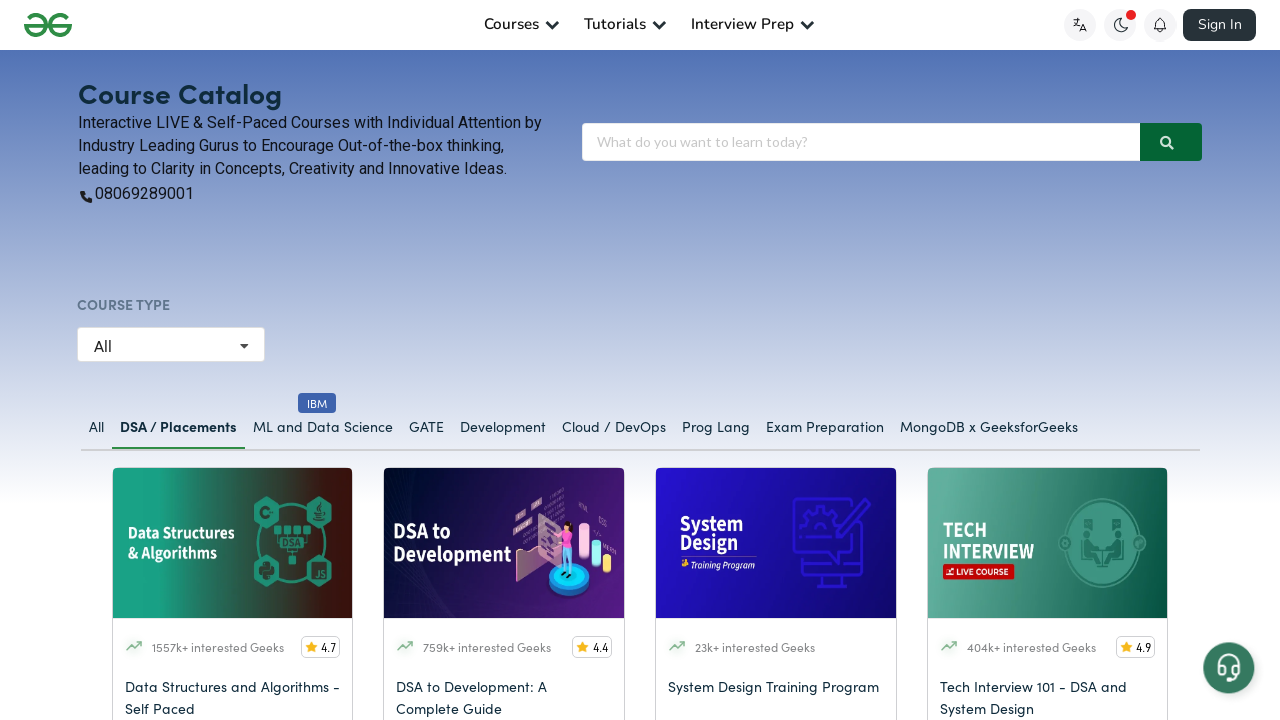